Opens the OrangeHRM demo application and maximizes the browser window

Starting URL: https://opensource-demo.orangehrmlive.com/web/index.php/auth/login

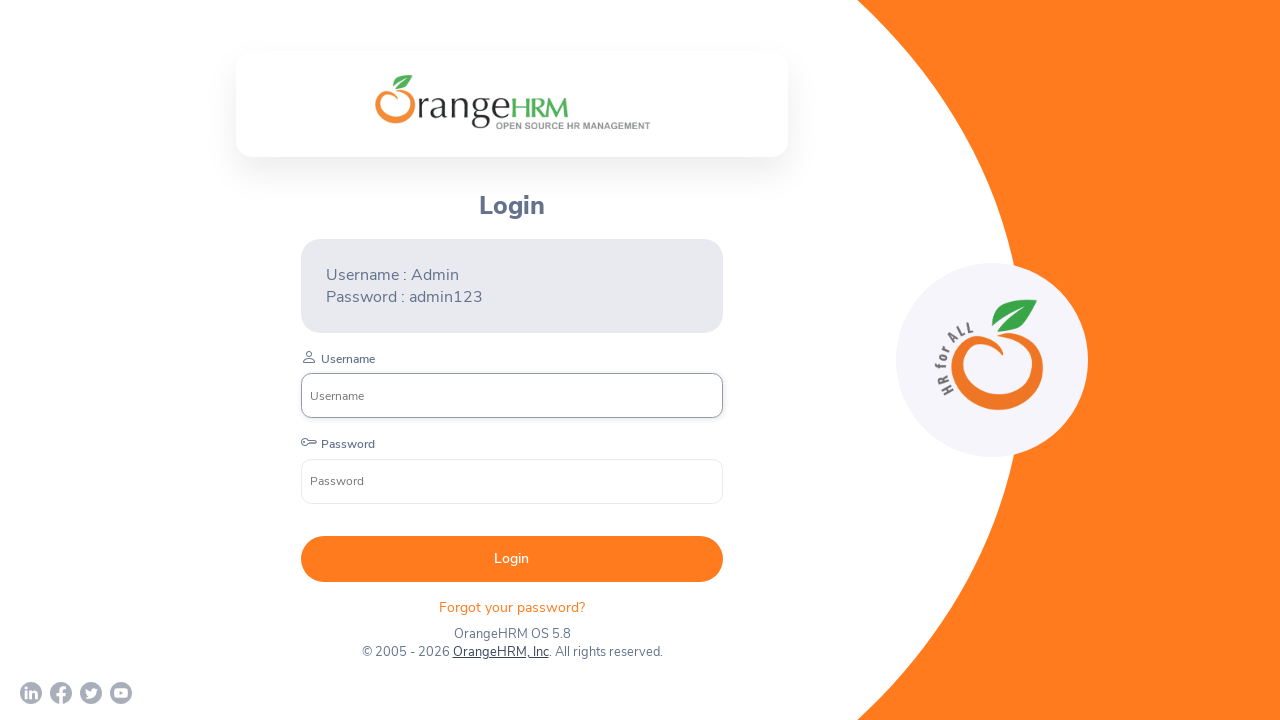

Set viewport size to 1920x1080 to maximize browser window
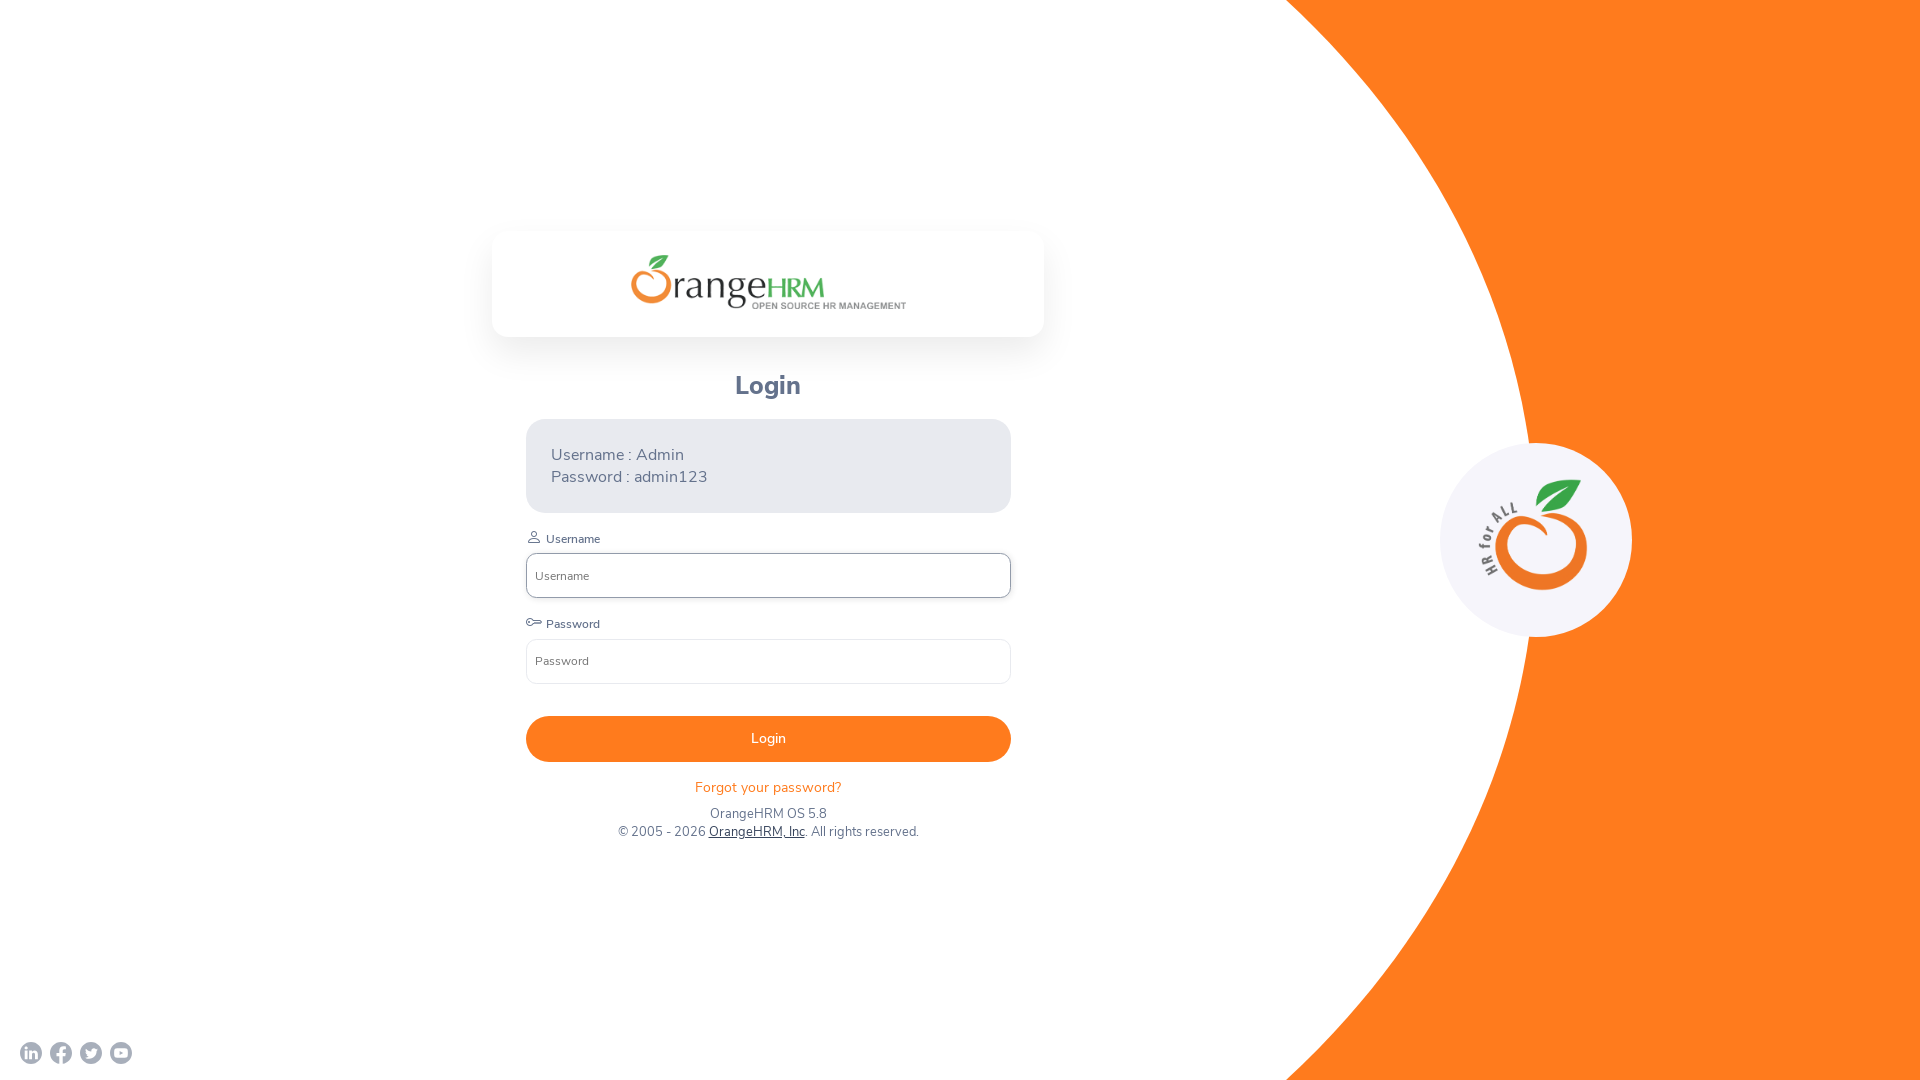

Waited for page to fully load (domcontentloaded state)
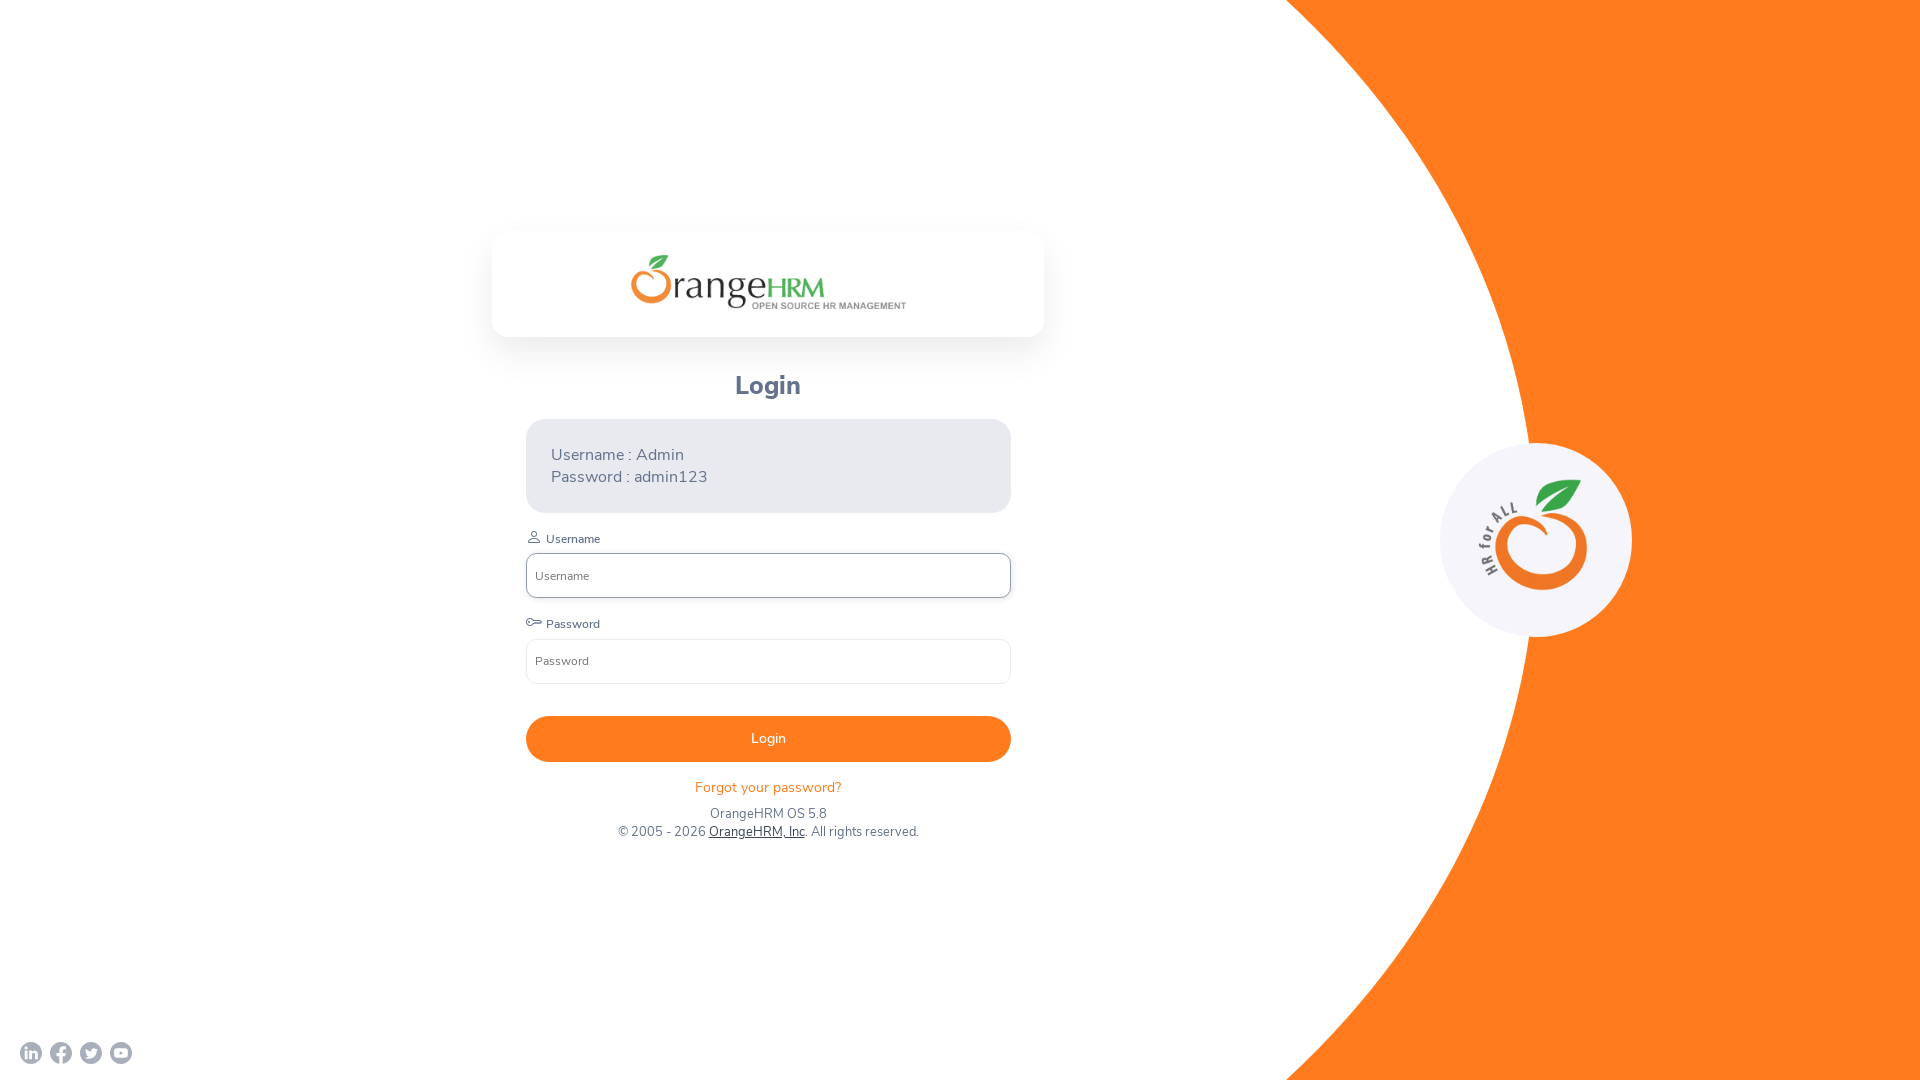

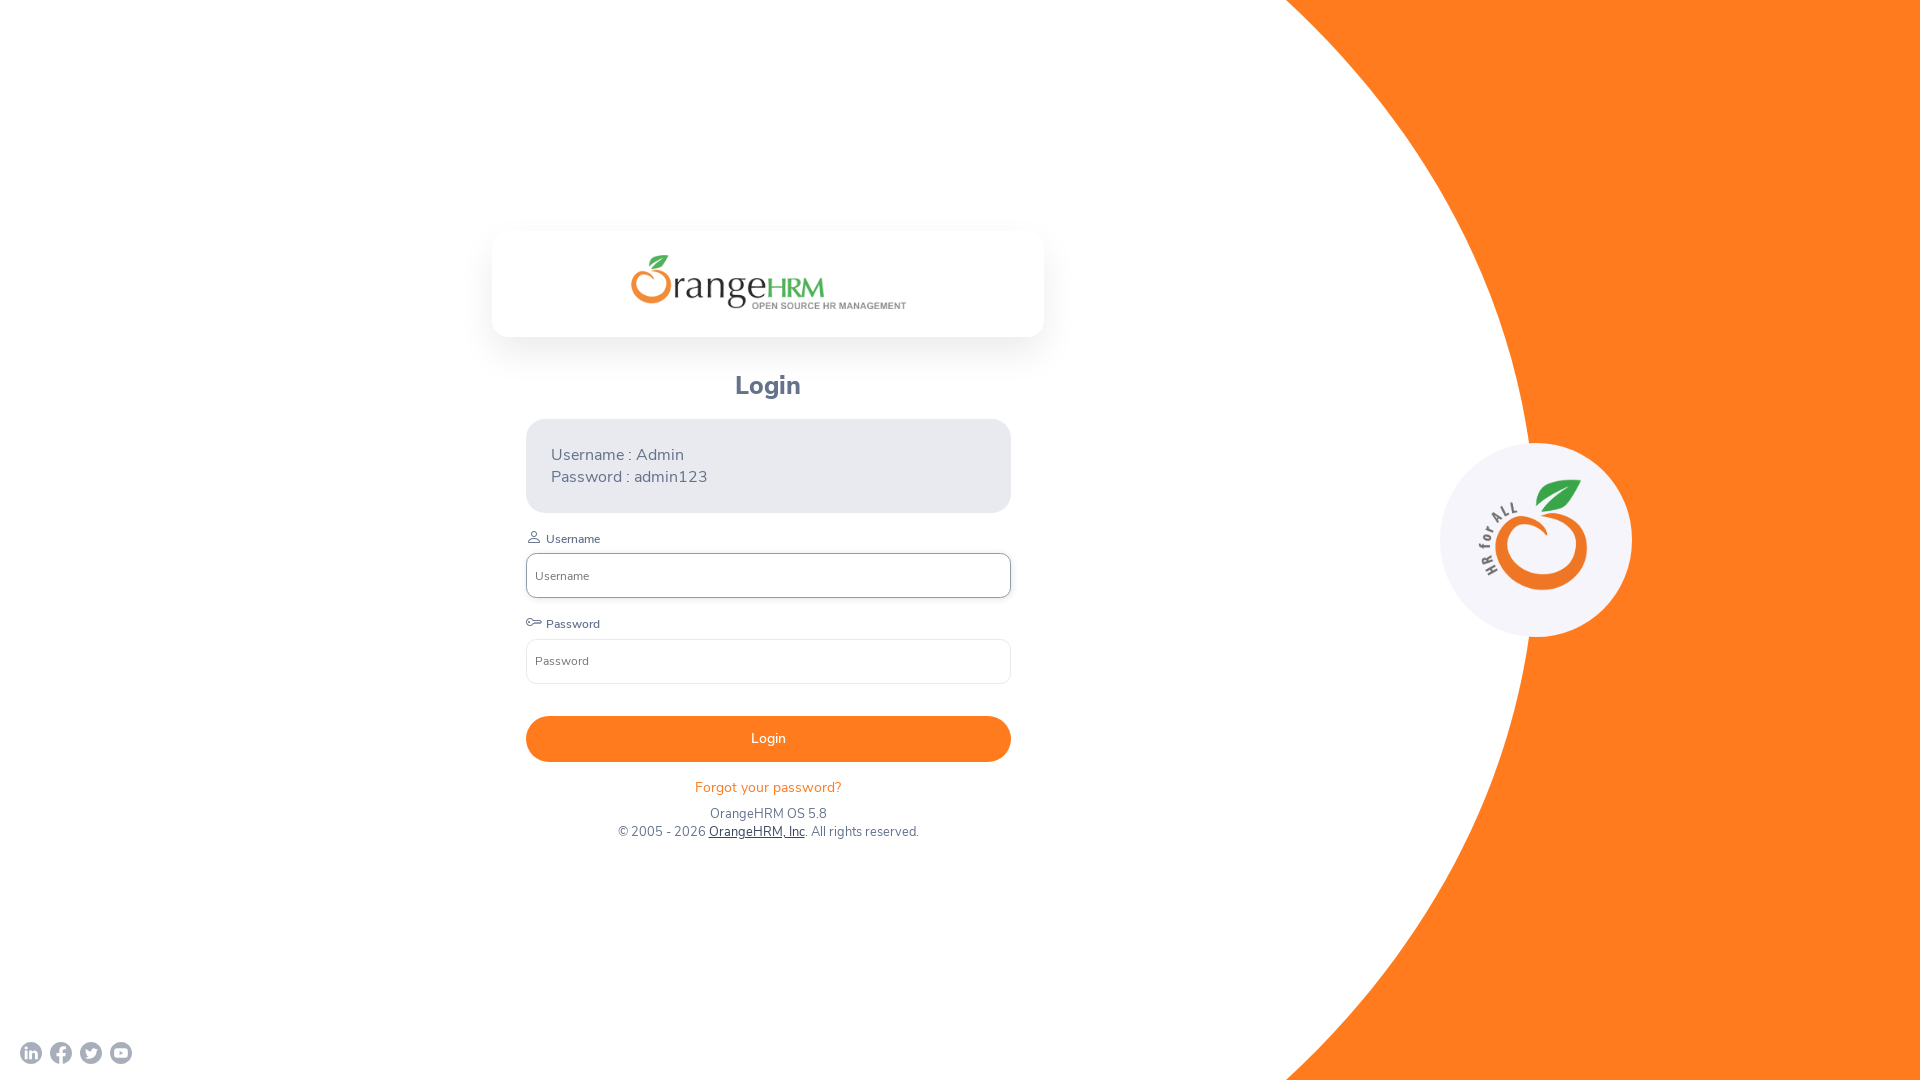